Navigates to a selectable list demo page and clicks on "Item 5" from the list of selectable items

Starting URL: http://demoqa.com/selectable/

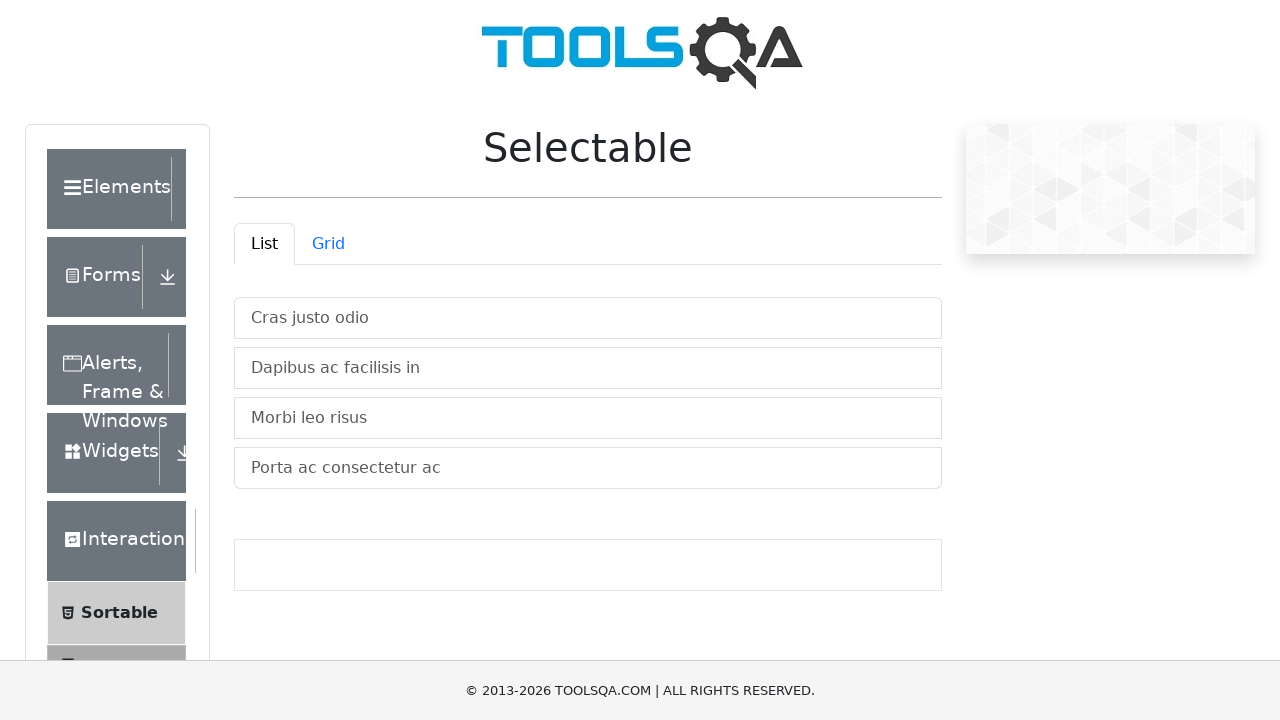

Navigated to selectable list demo page
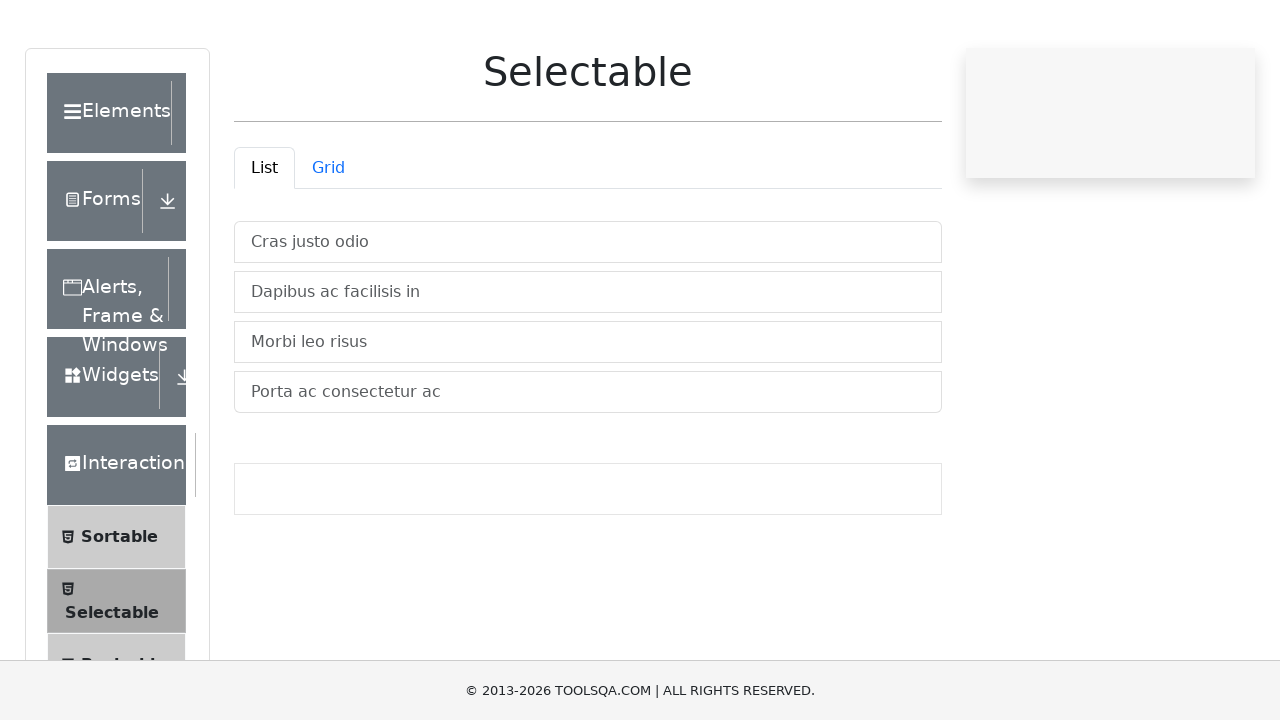

Located all selectable items in the list
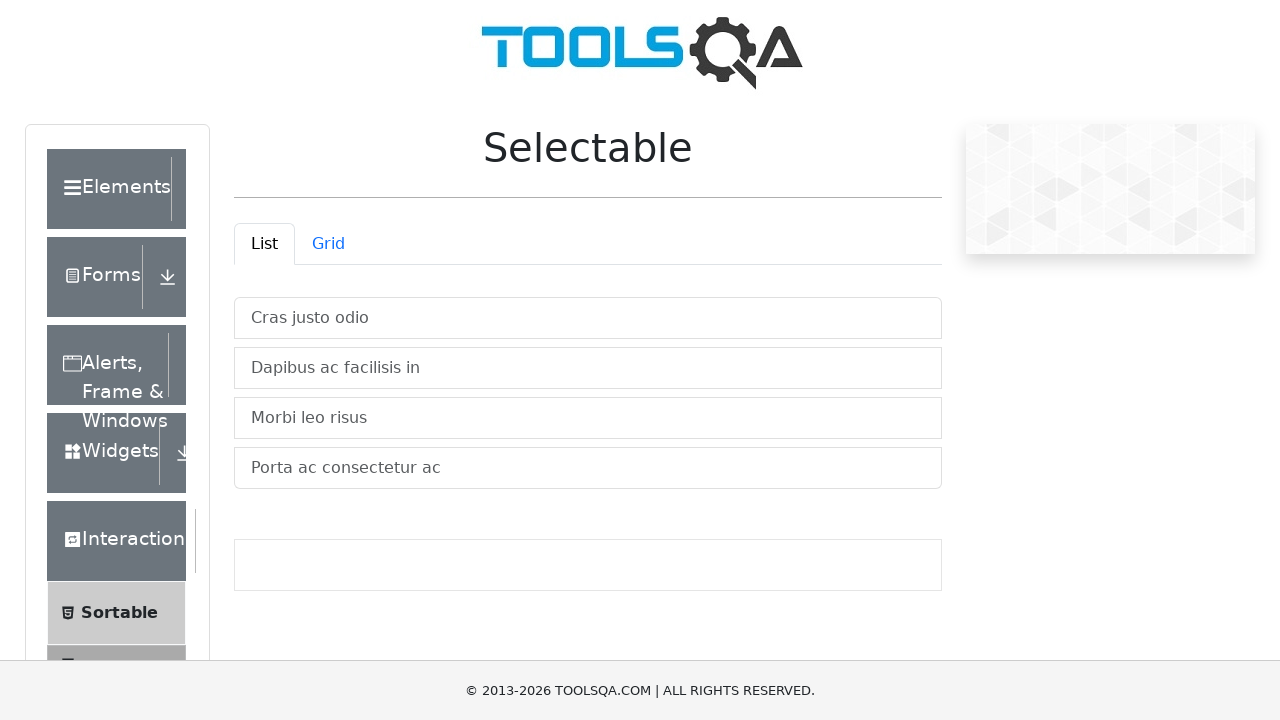

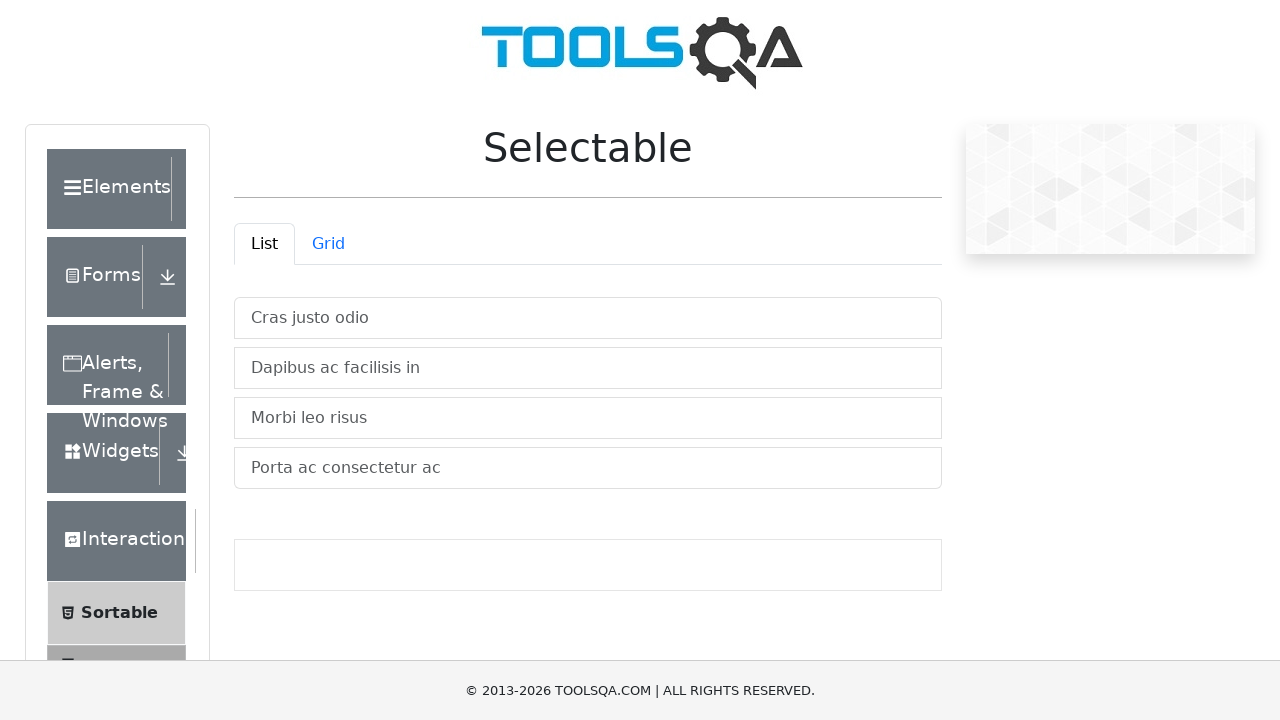